Navigates to the Adani corporate website homepage and verifies it loads

Starting URL: http://www.adani.com/

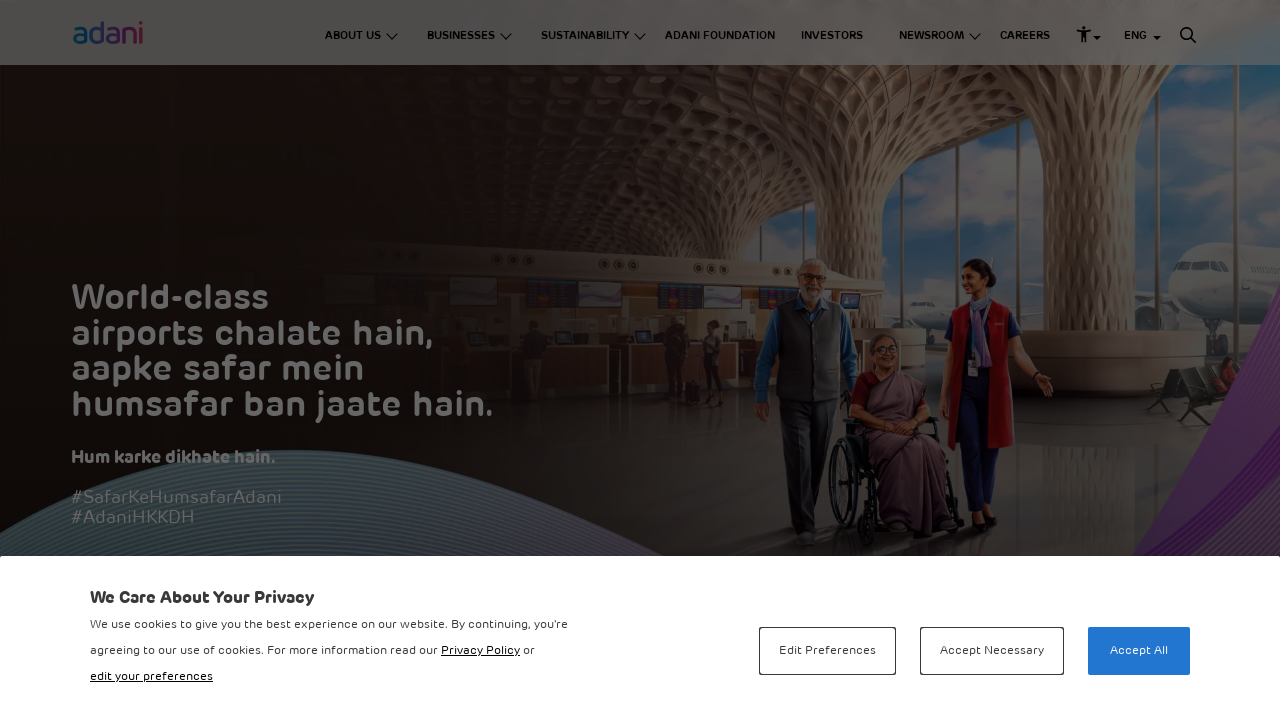

Waited for Adani homepage to load (domcontentloaded)
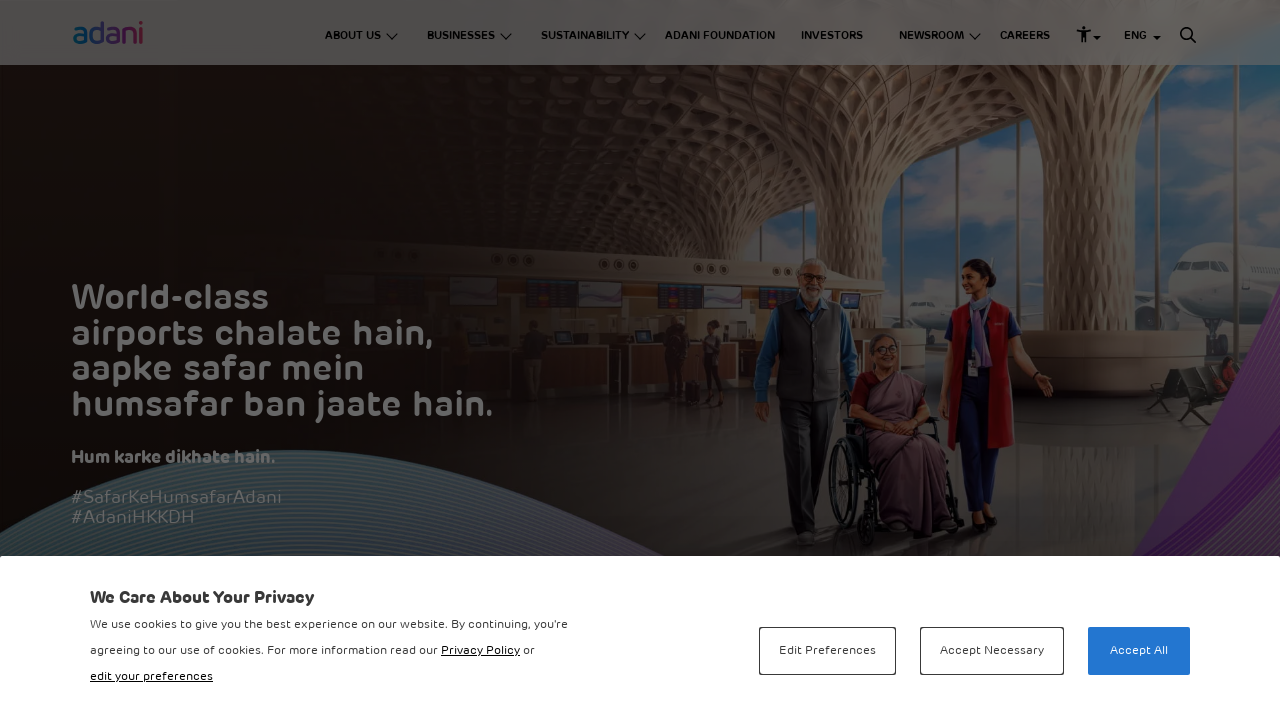

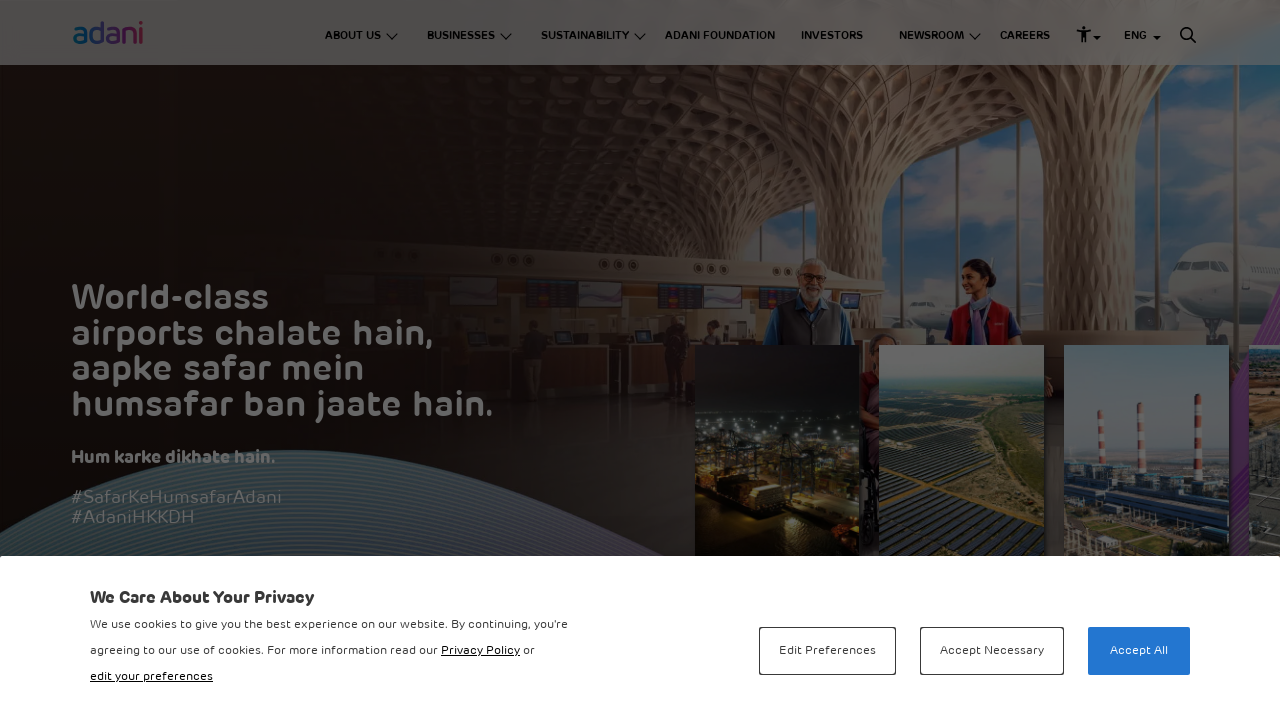